Tests the datepicker functionality by clicking on the calendar icon to open the date picker

Starting URL: http://demo.automationtesting.in/Datepicker.html

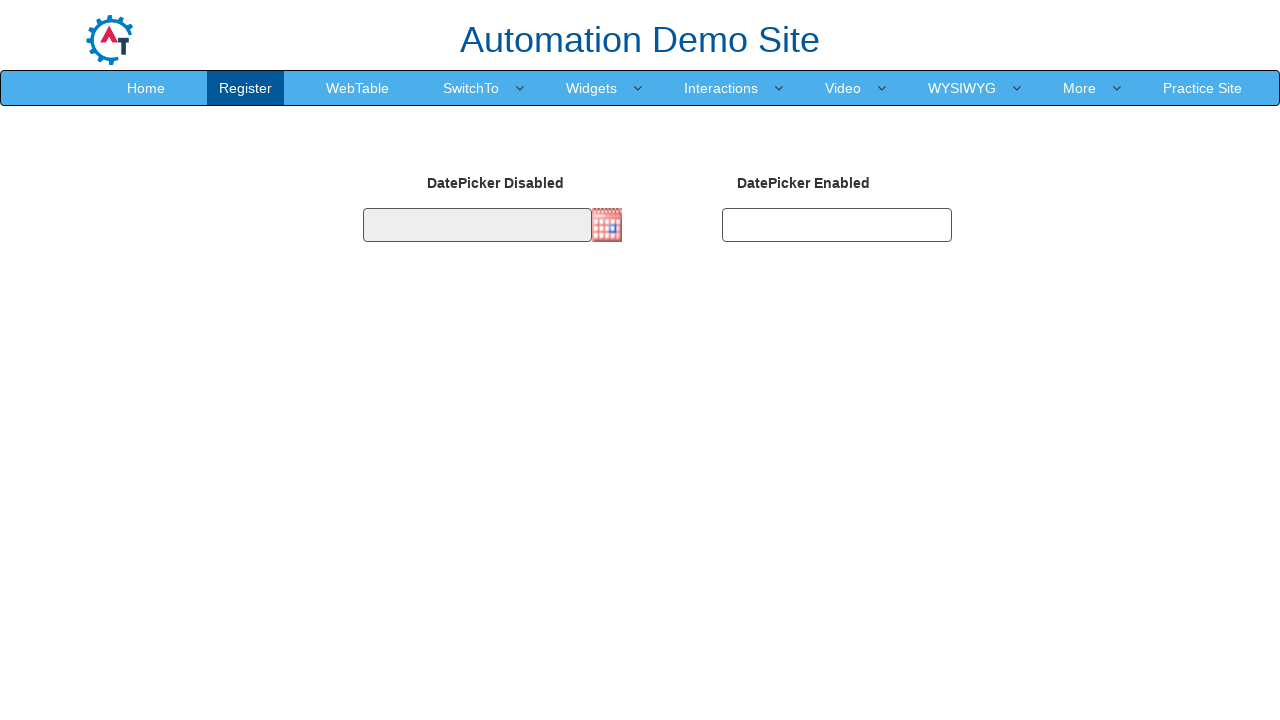

Clicked on the calendar icon to open the date picker at (607, 225) on .imgdp
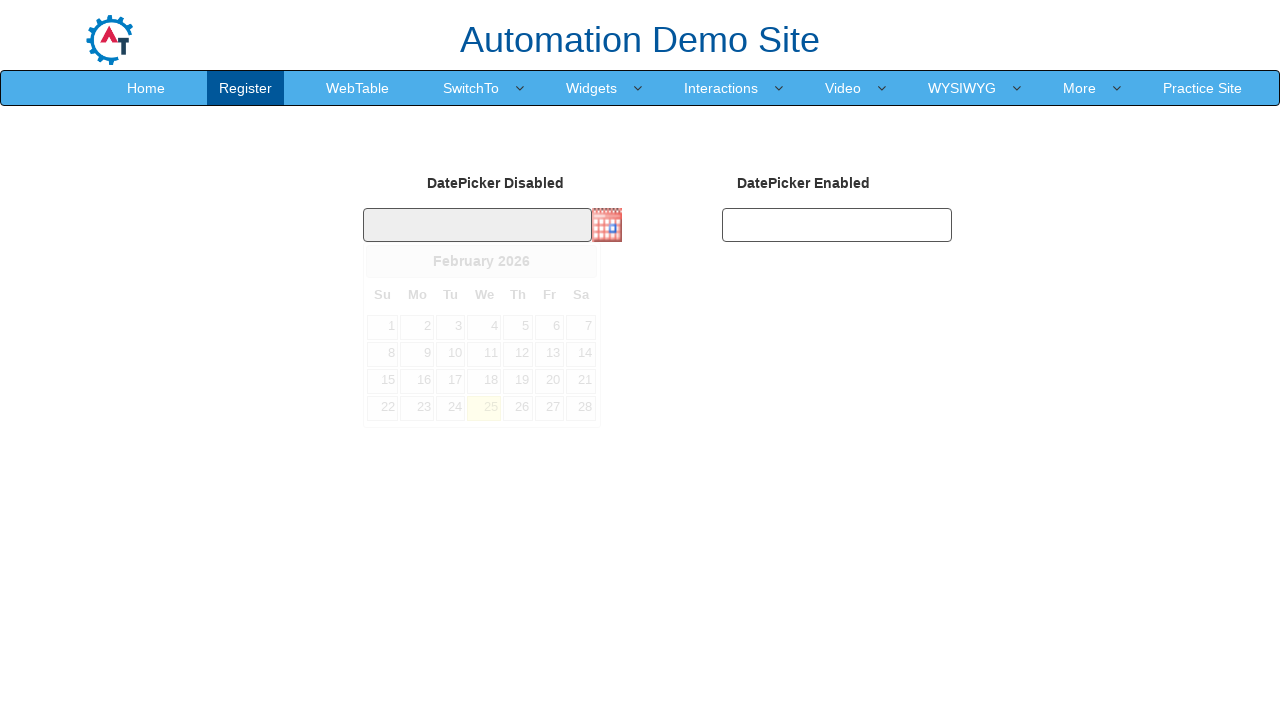

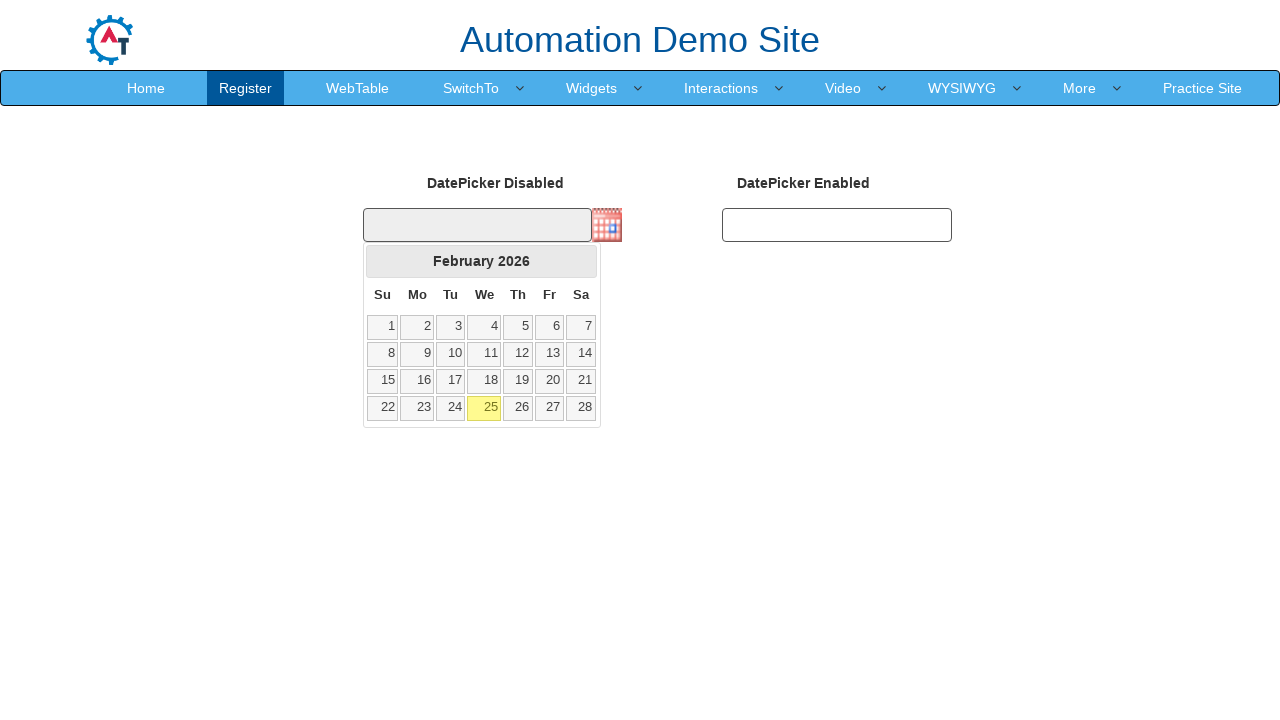